Tests hover functionality by moving mouse over user avatars and verifying that user names become visible

Starting URL: https://the-internet.herokuapp.com/hovers

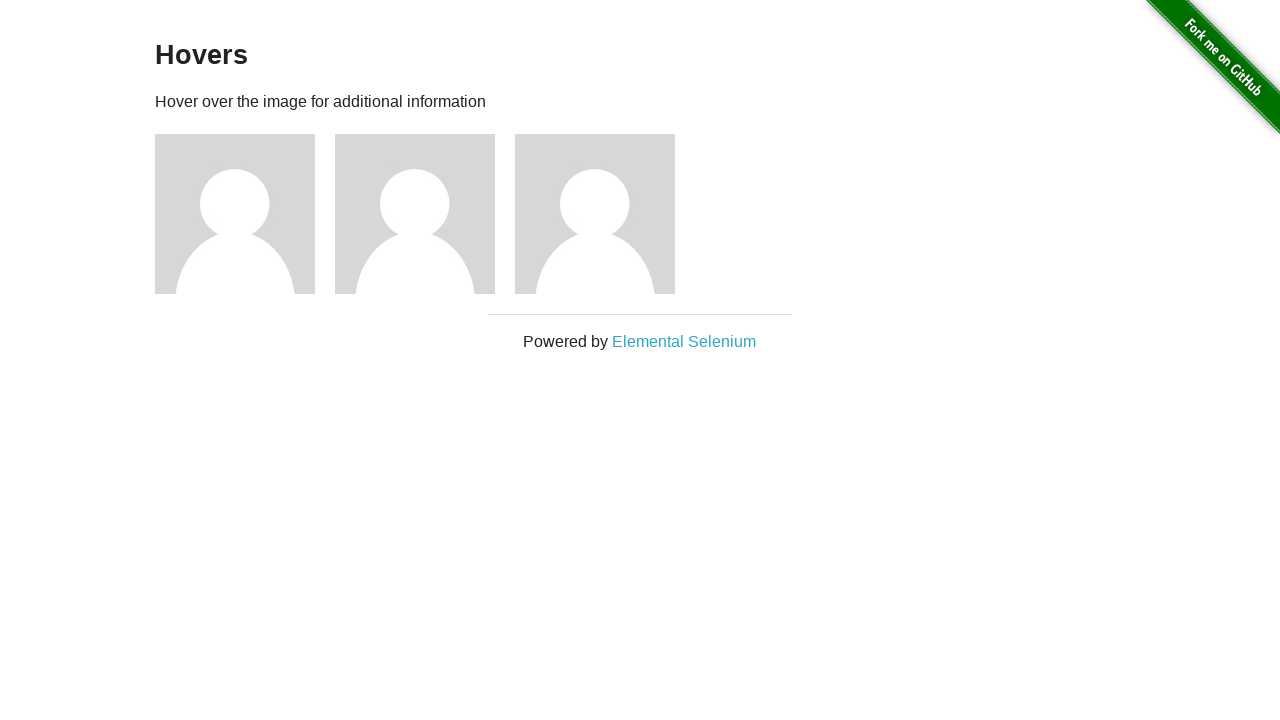

Hovered over first user avatar at (235, 214) on (//img[@alt='User Avatar'])[1]
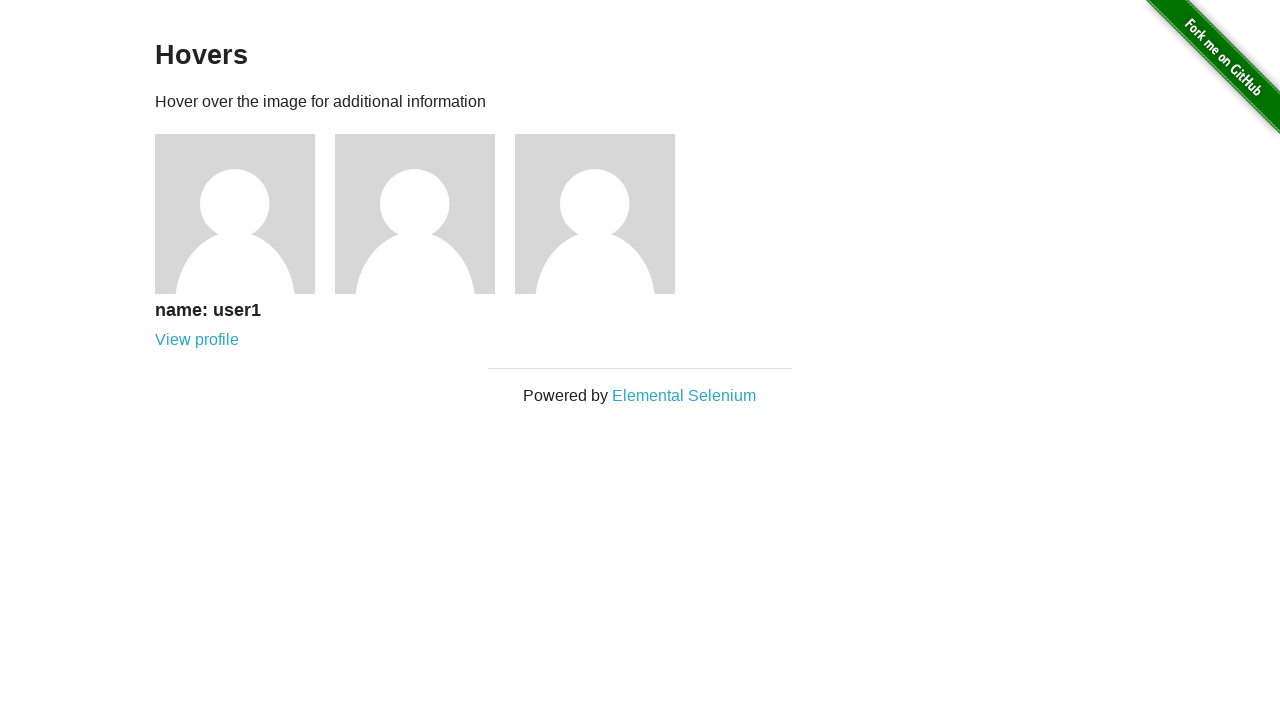

Verified first user name is visible
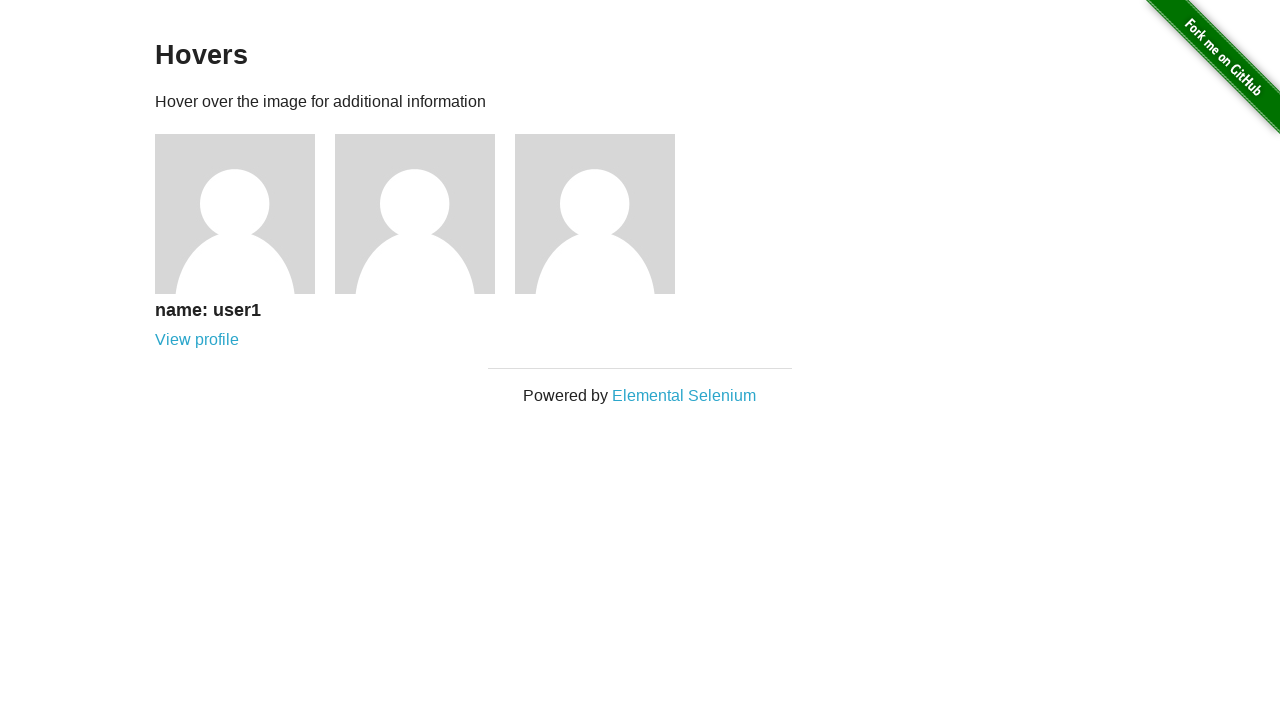

Hovered over second user avatar at (415, 214) on (//img[@alt='User Avatar'])[2]
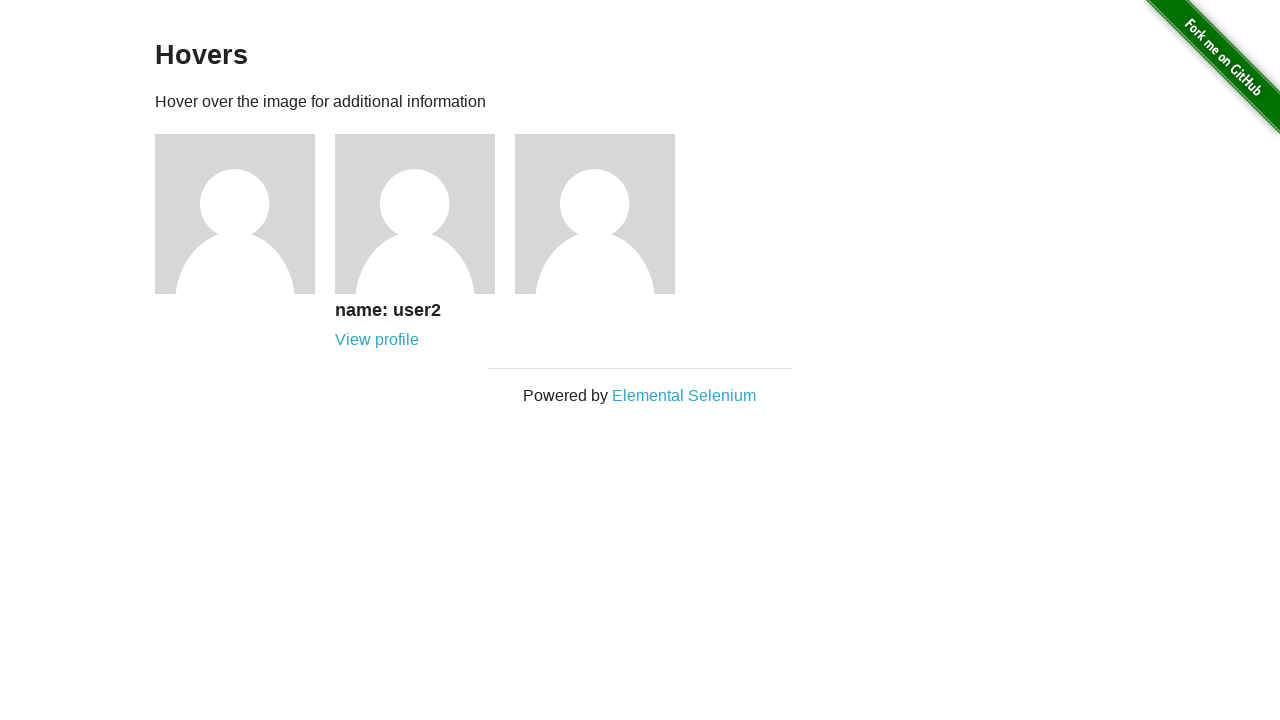

Verified second user name is visible
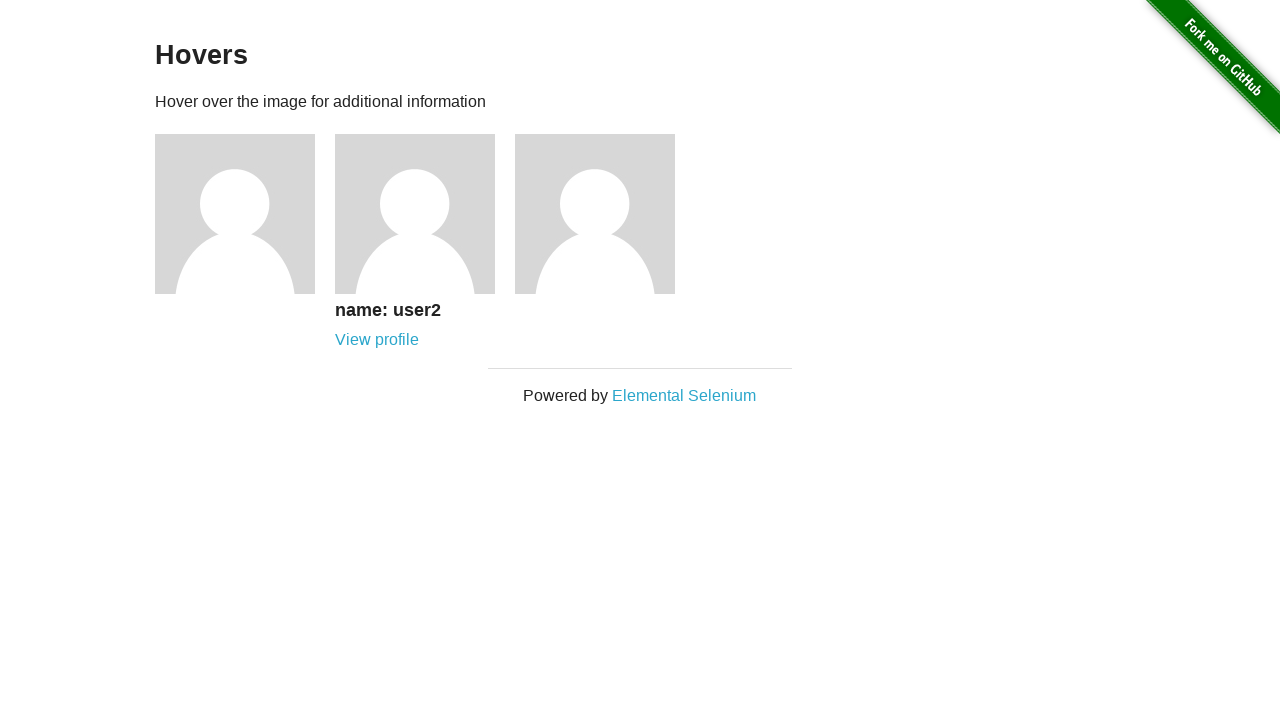

Hovered over third user avatar at (595, 214) on (//img[@alt='User Avatar'])[3]
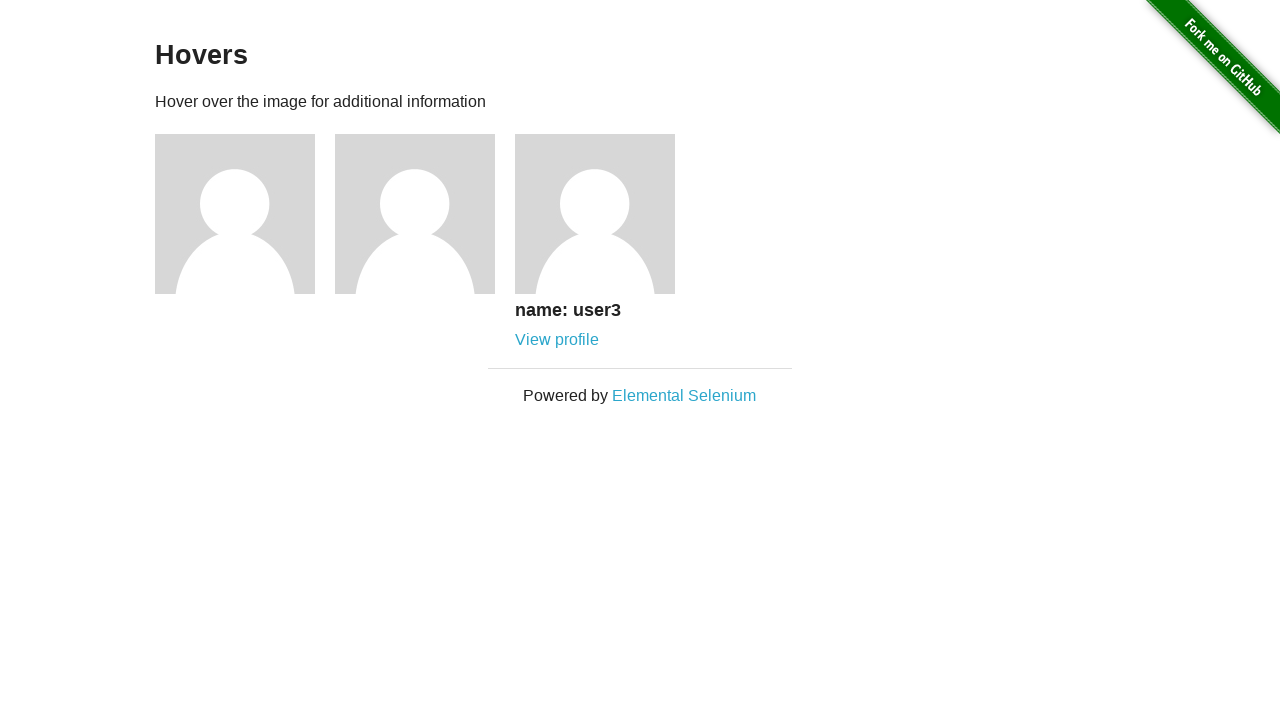

Verified third user name is visible
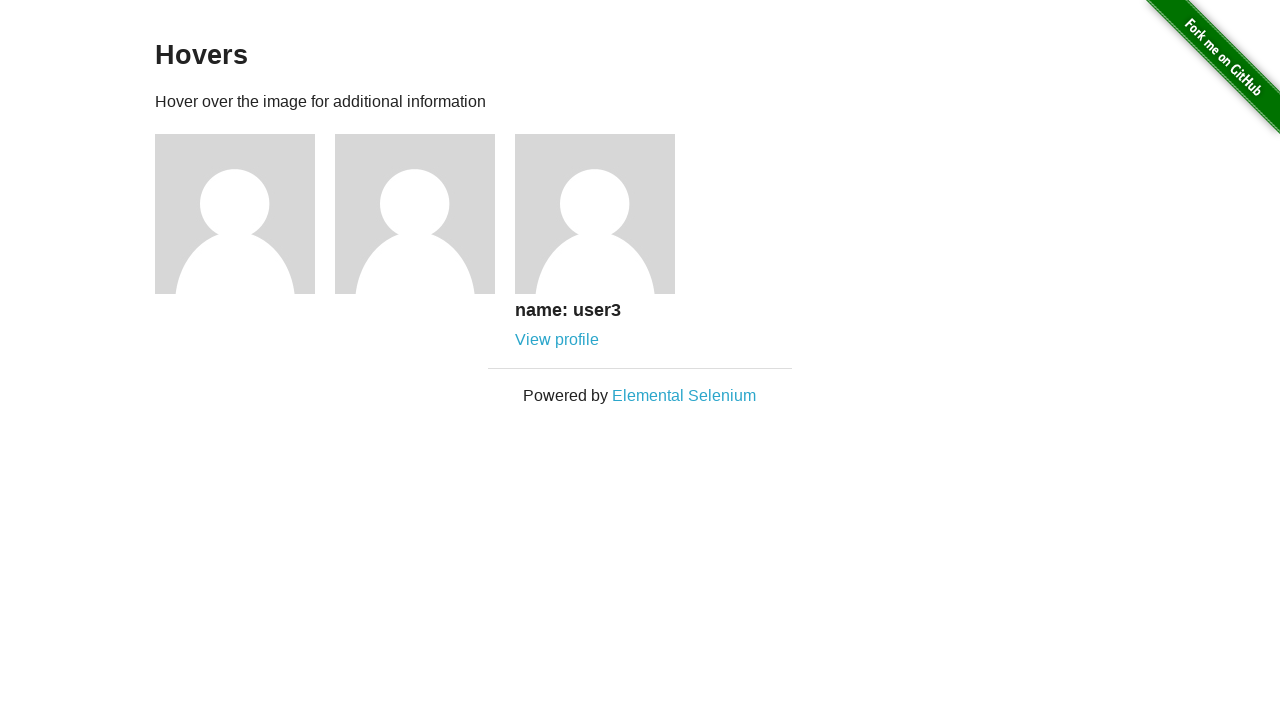

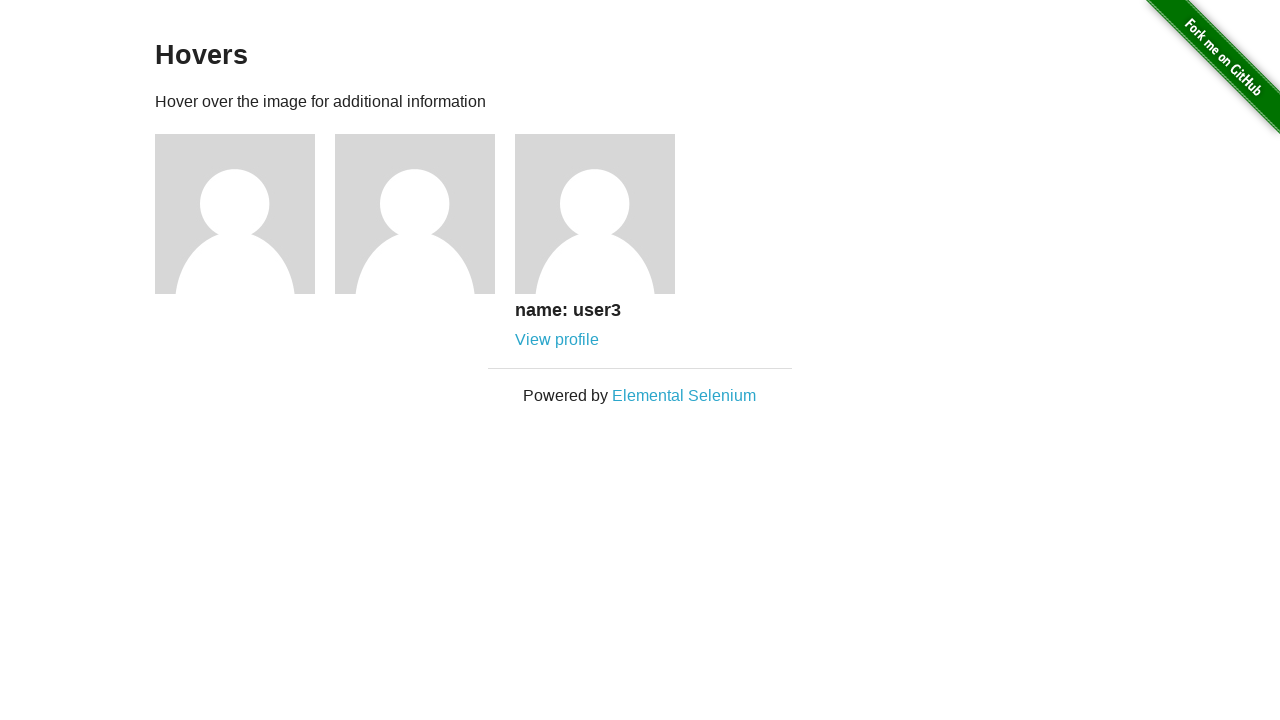